Tests drag and drop functionality on jQuery UI demo page by dragging an element and dropping it onto a target area

Starting URL: https://jqueryui.com/droppable/

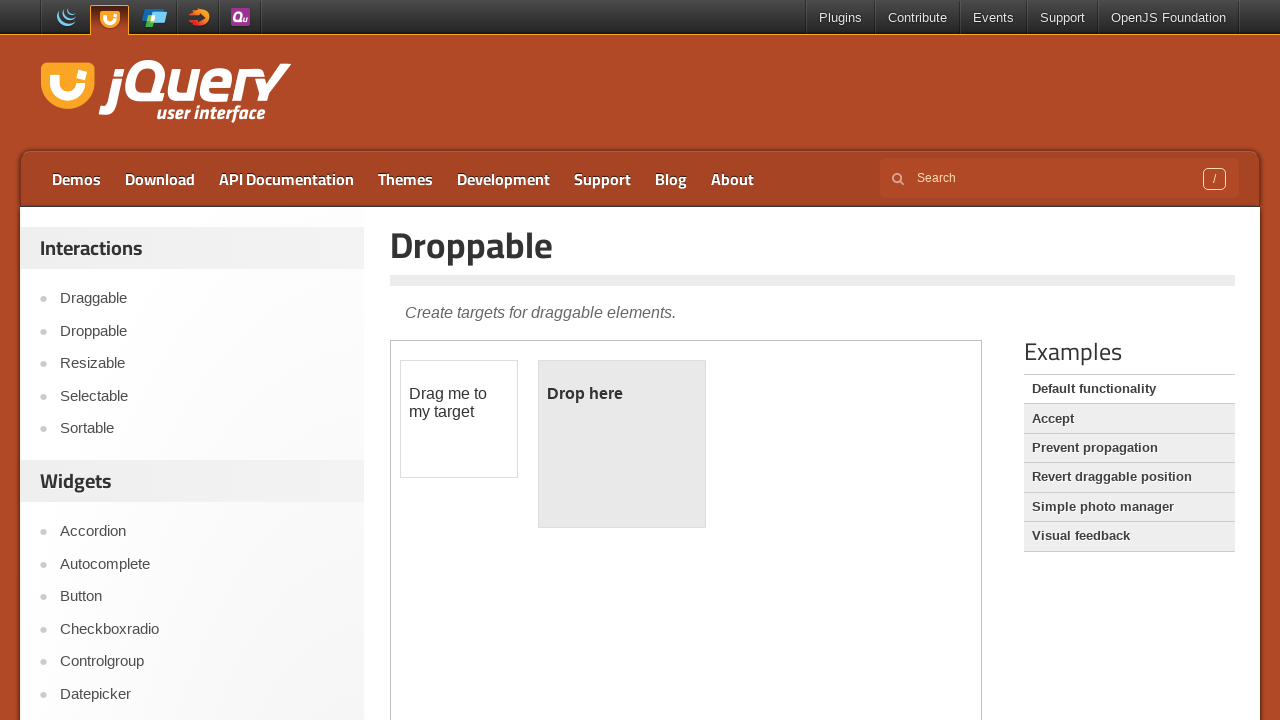

Navigated to jQuery UI droppable demo page
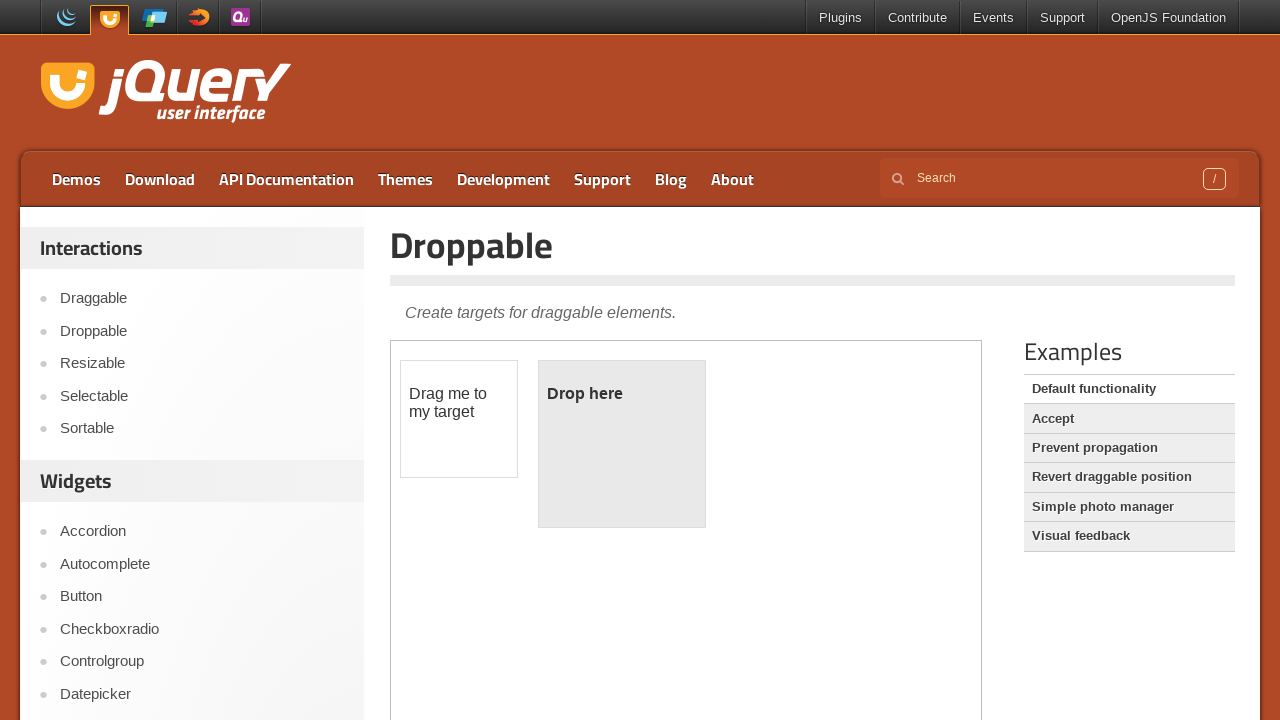

Located the demo iframe
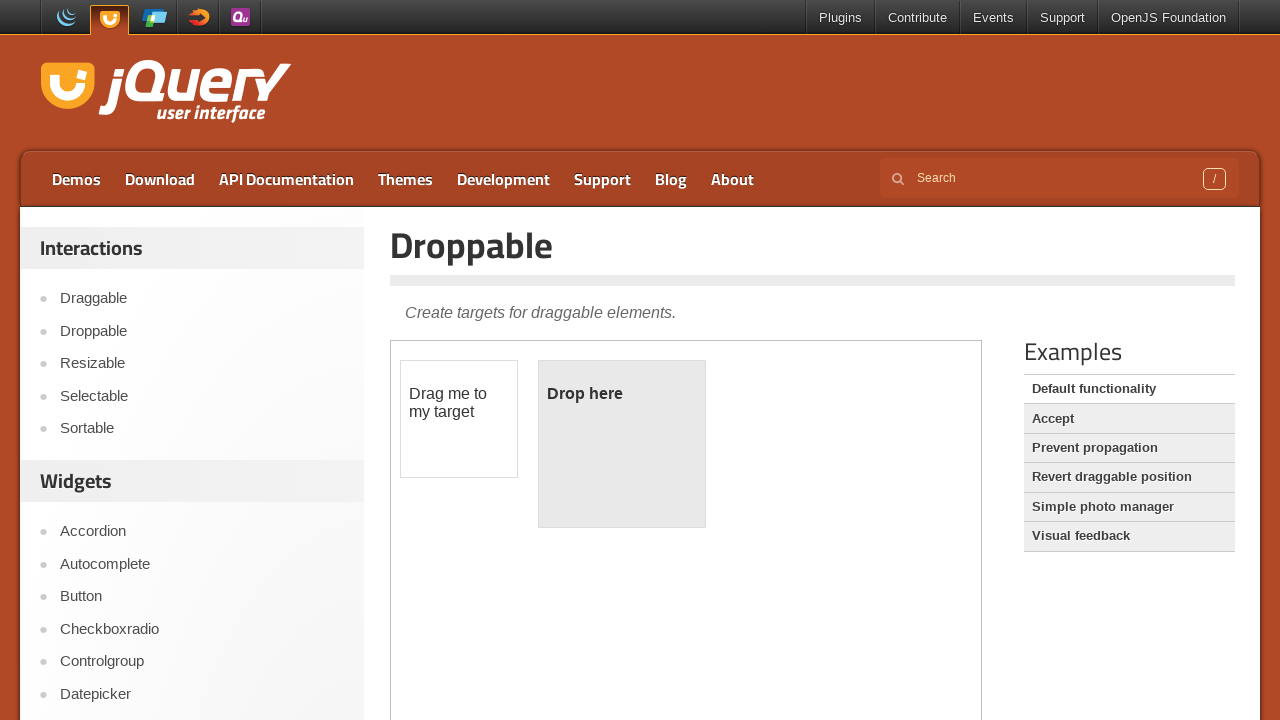

Located the draggable element
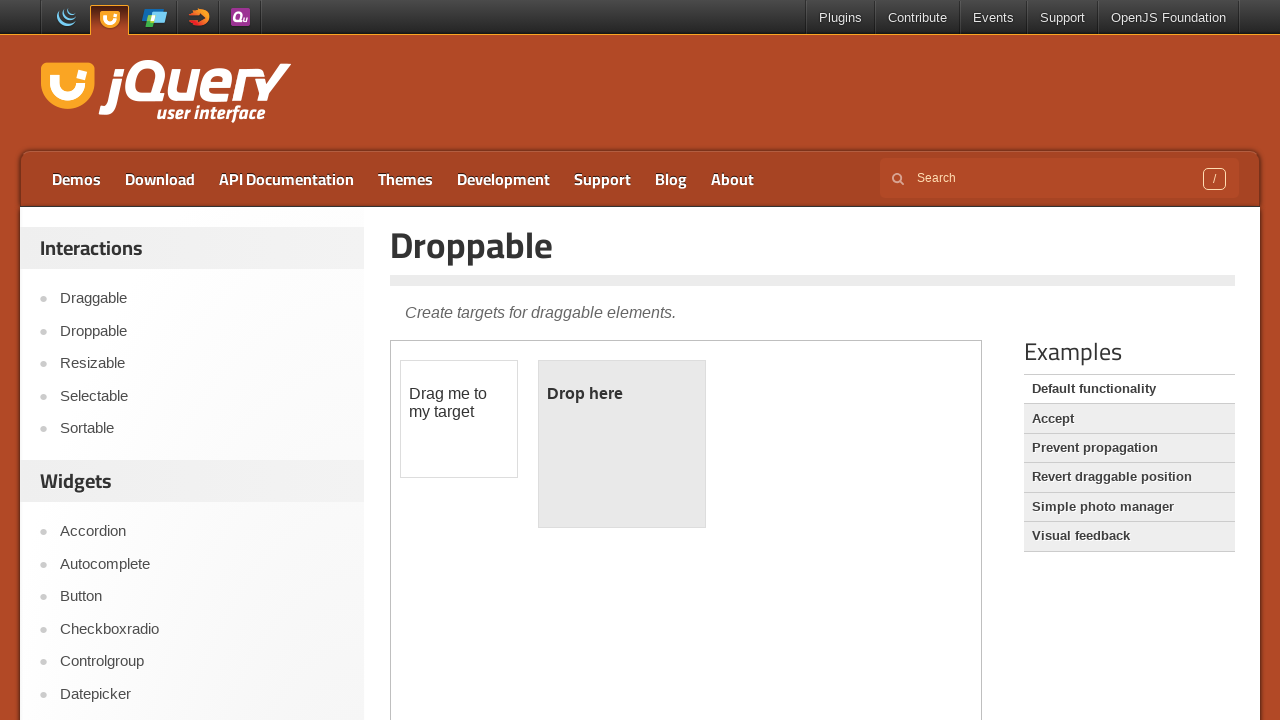

Located the droppable target element
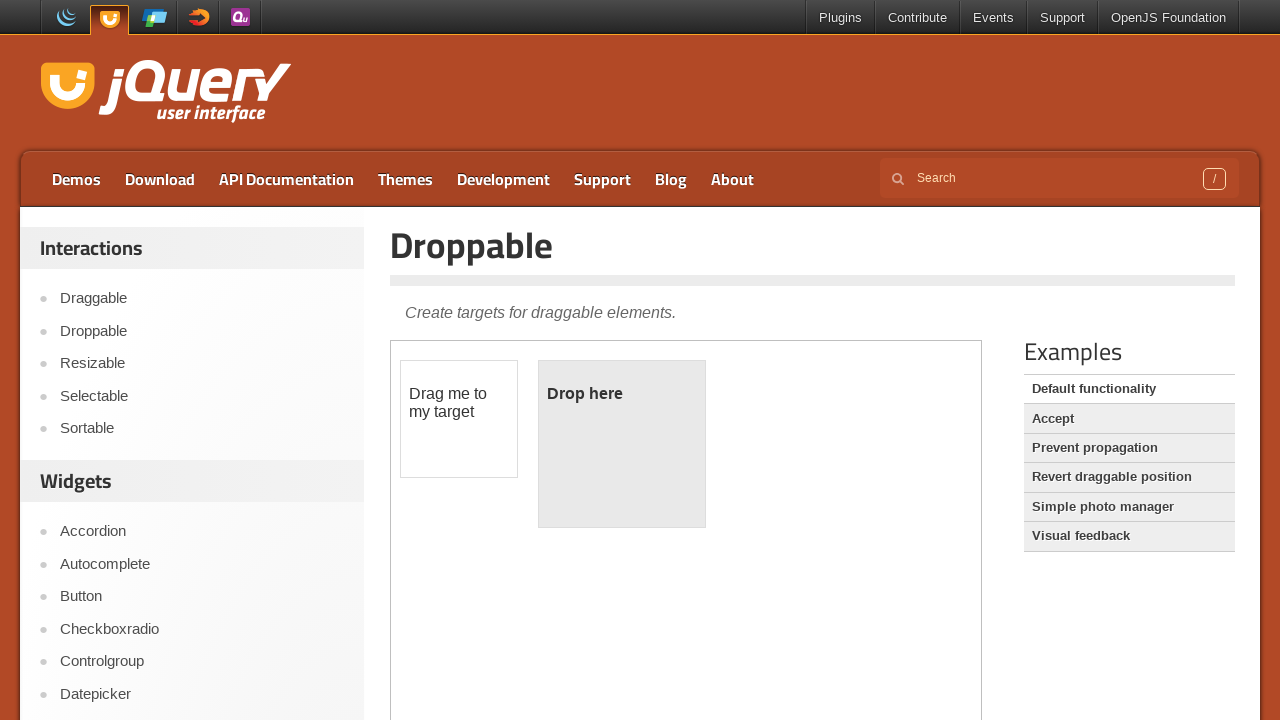

Successfully dragged element and dropped it onto target area at (622, 444)
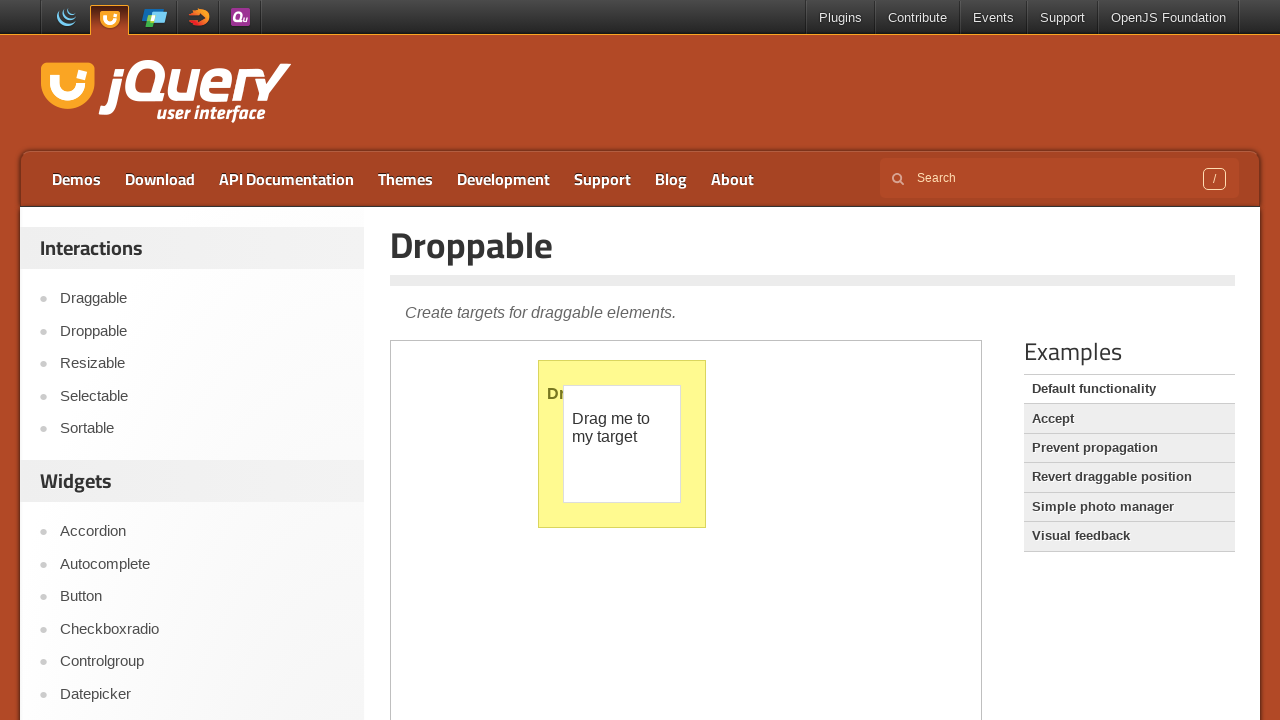

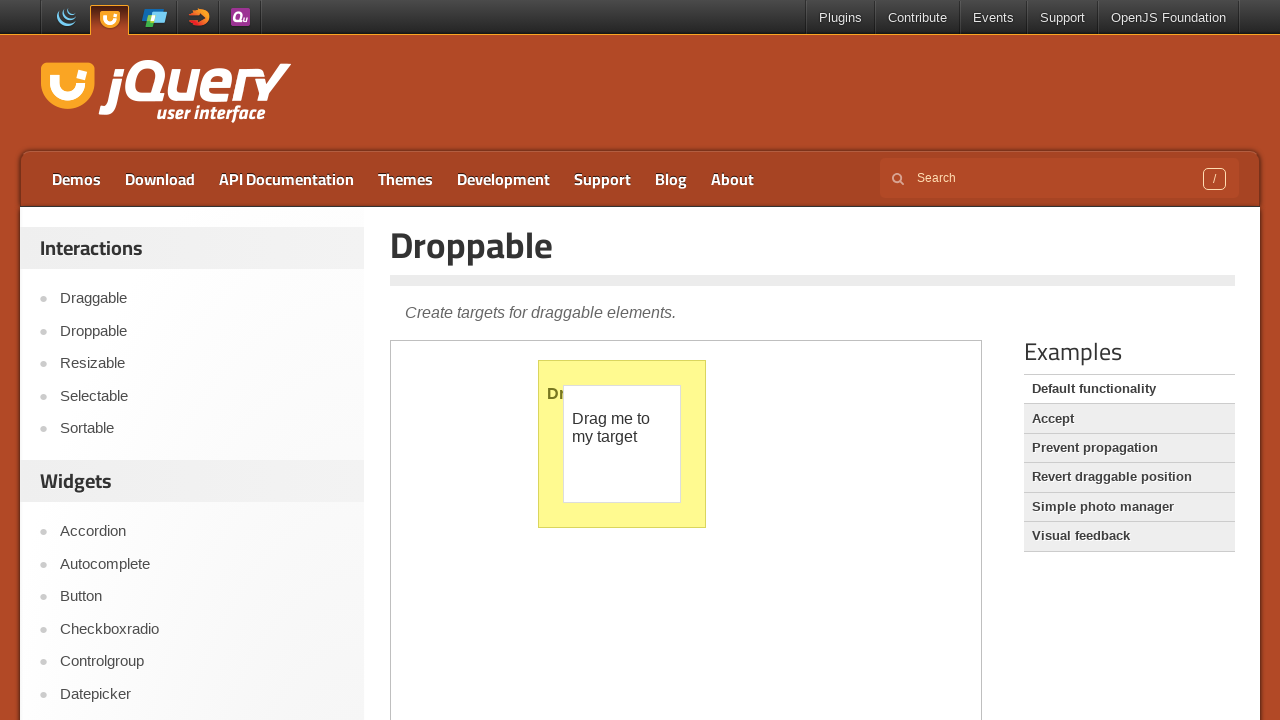